Clicks on Nokia Lumia product and verifies the price is displayed as $820

Starting URL: https://www.demoblaze.com/

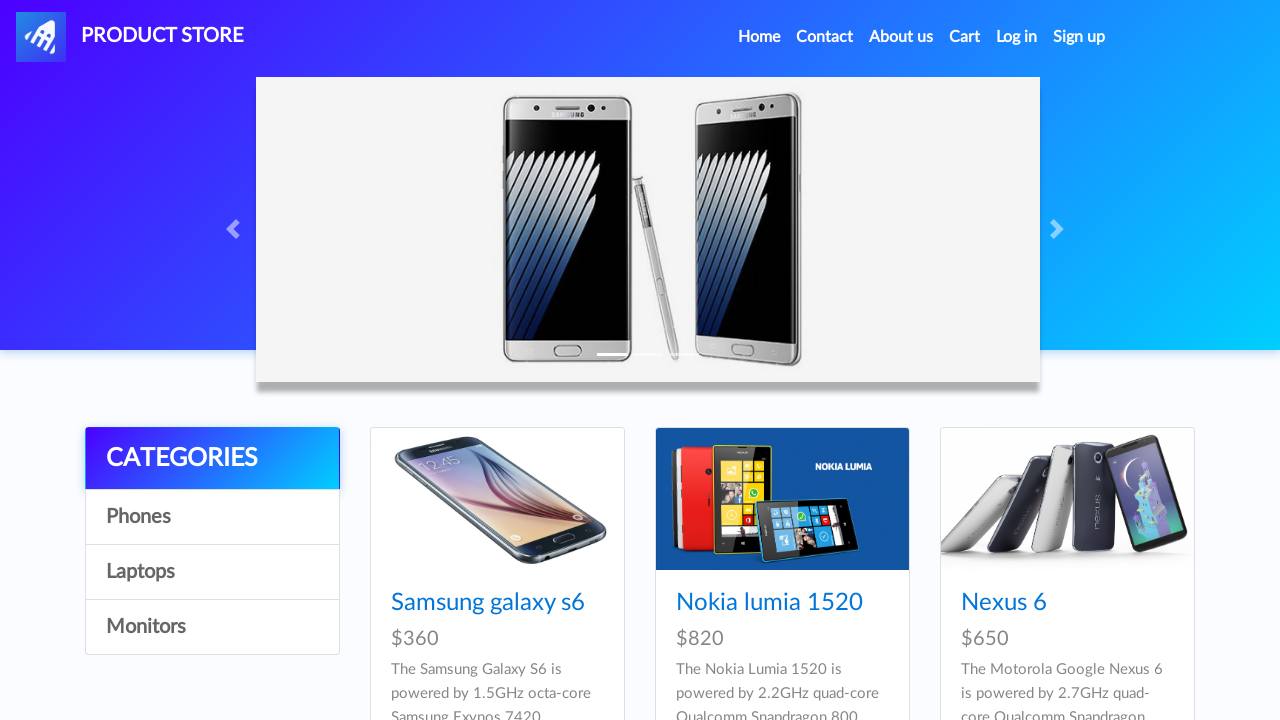

Clicked on Nokia Lumia product link at (782, 499) on a[href='prod.html?idp_=2']
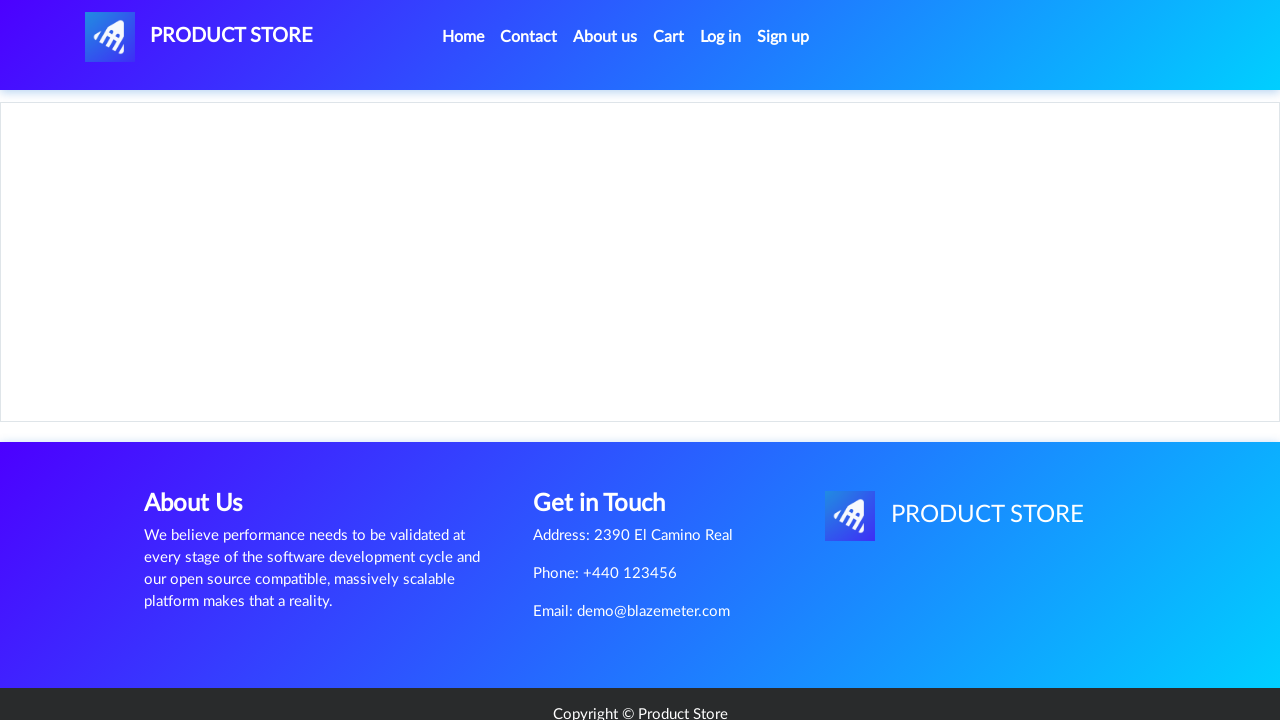

Verified price is displayed as $820
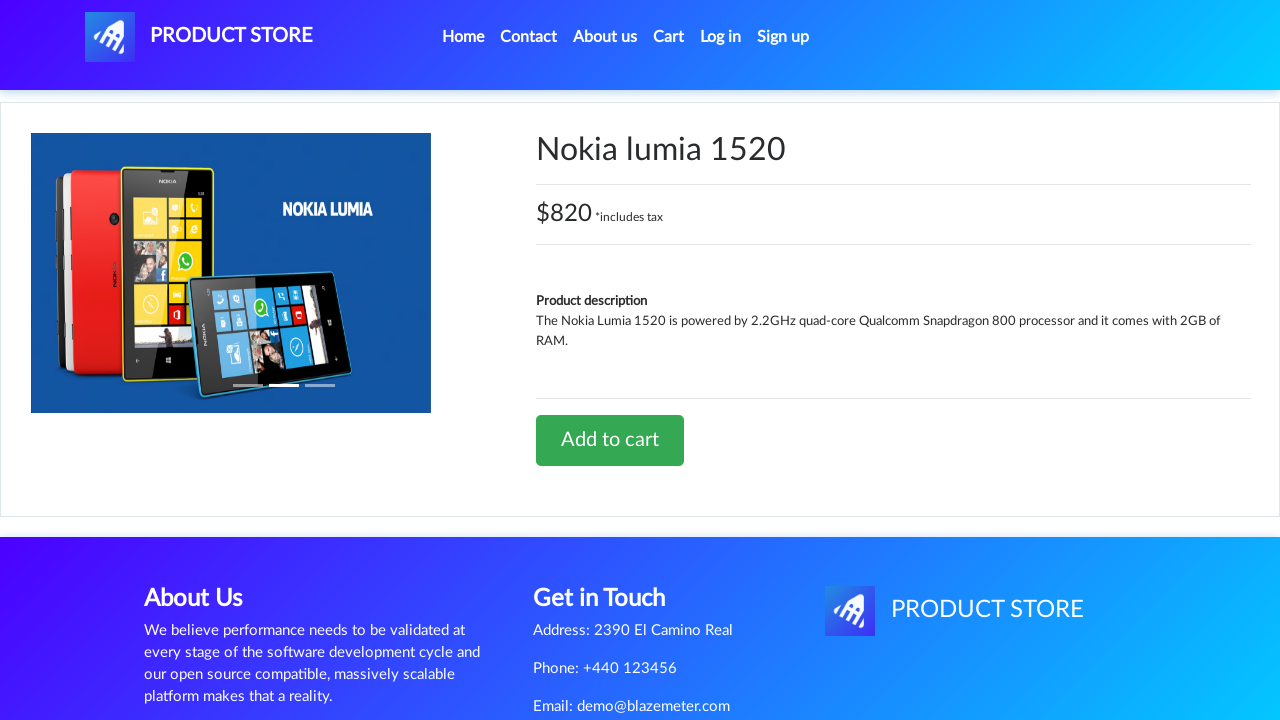

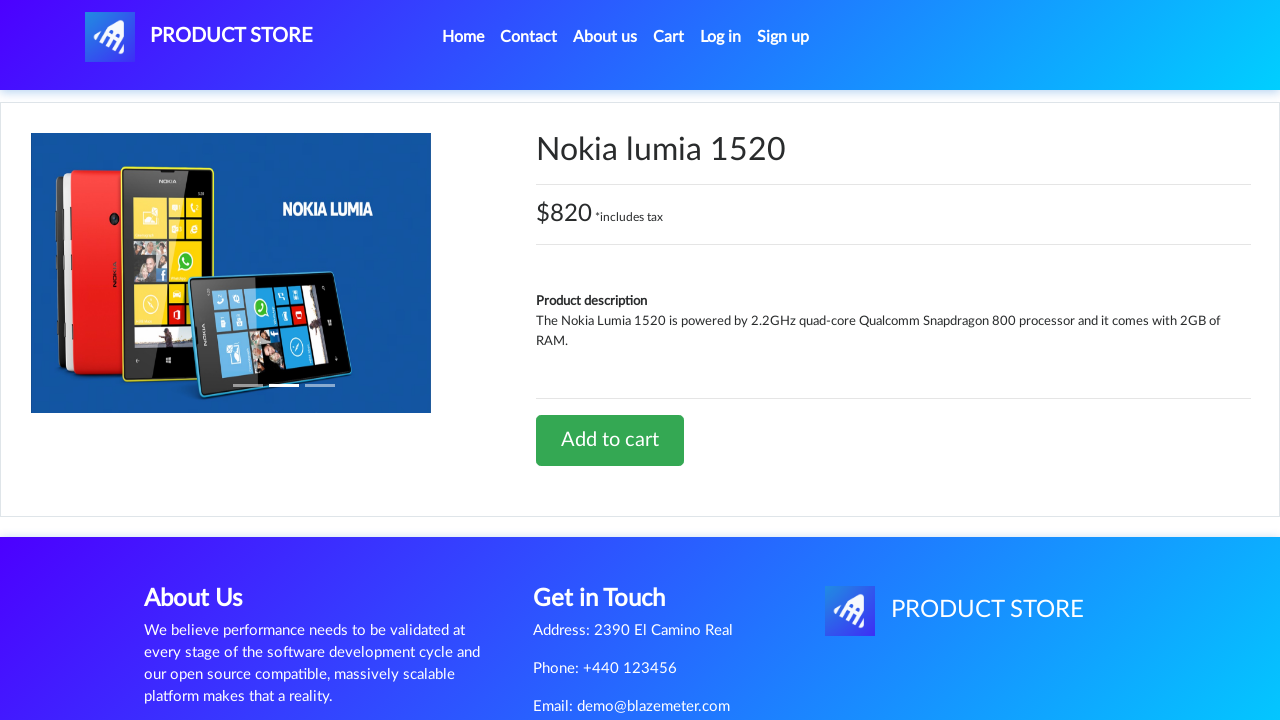